Tests alert handling by clicking a button that triggers an alert after 5 seconds, then accepts the alert

Starting URL: https://ineuron-courses.vercel.app/practise

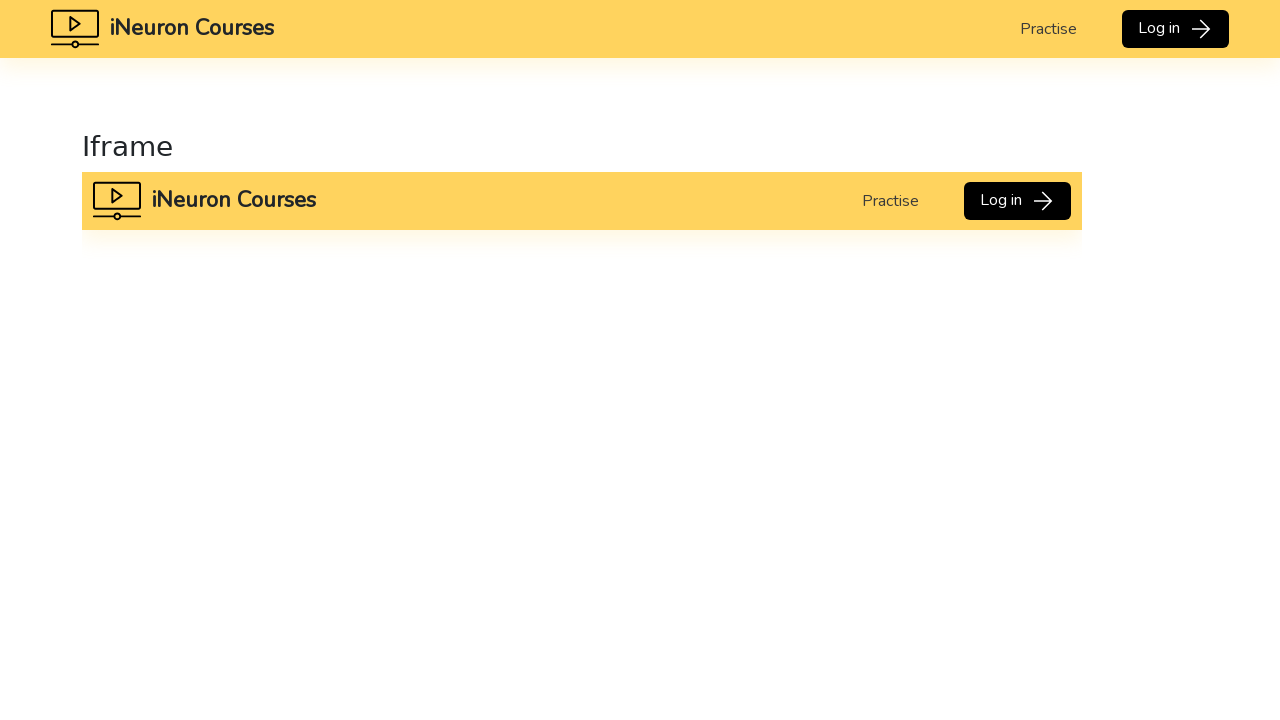

Clicked button to trigger alert after 5 seconds at (177, 373) on xpath=//button[normalize-space()='Click to see after 5s']
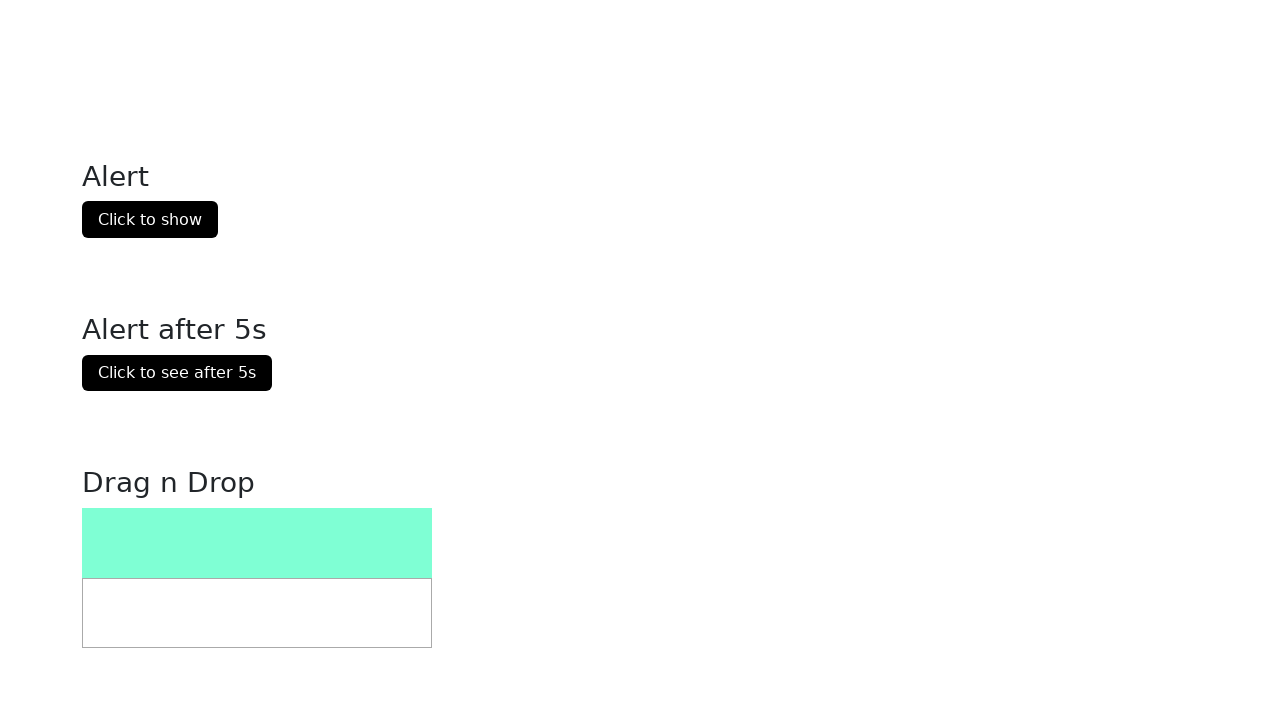

Waited 5 seconds for alert to appear
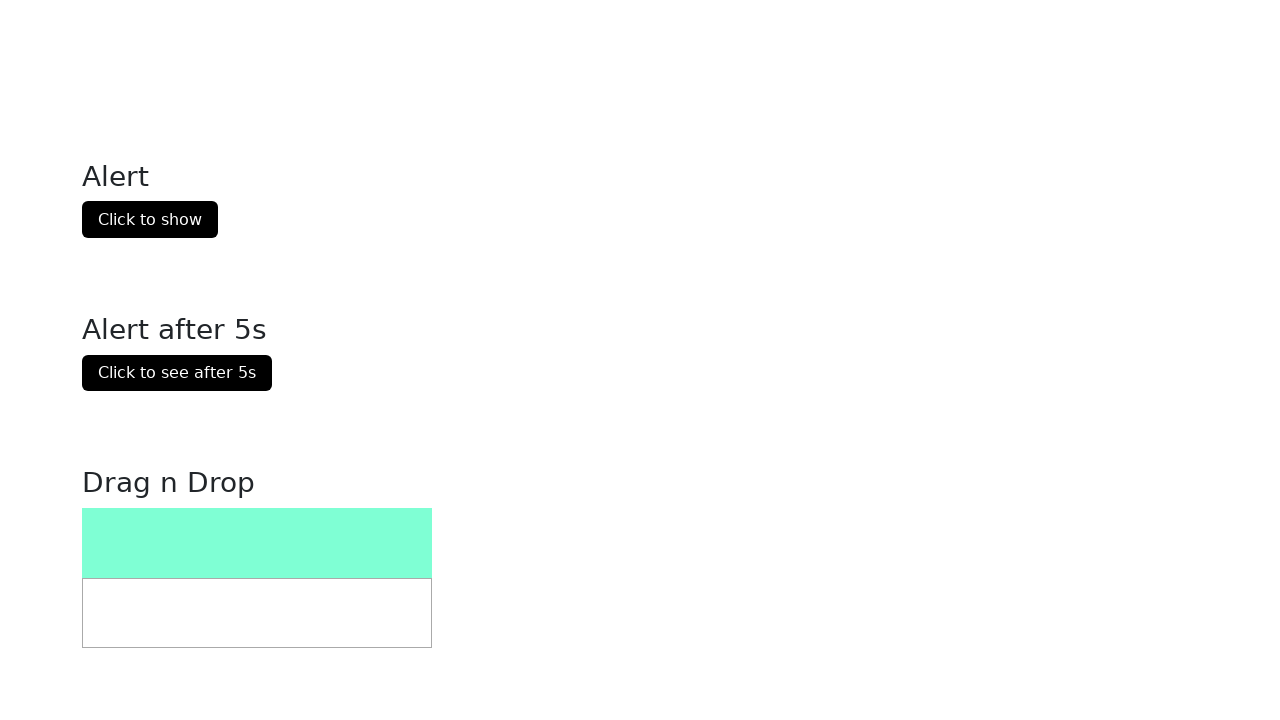

Set up alert dialog handler to accept alerts
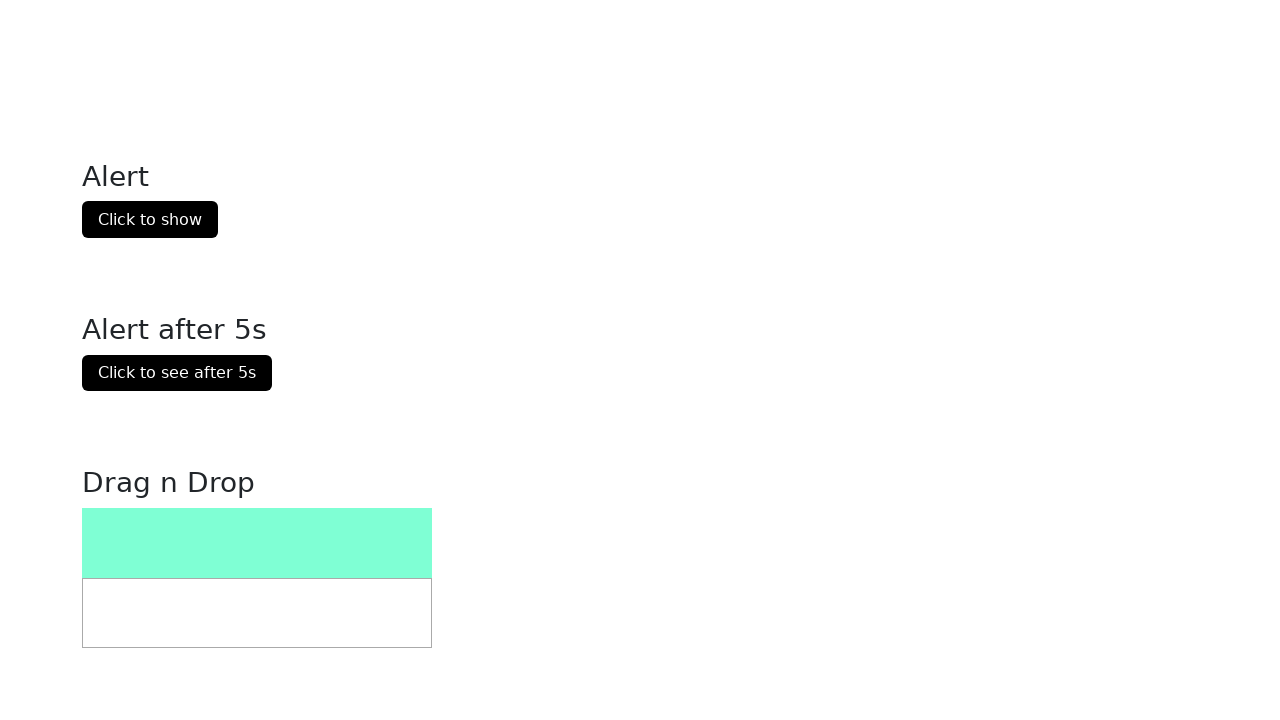

Clicked button again to trigger alert with handler ready at (177, 373) on xpath=//button[normalize-space()='Click to see after 5s']
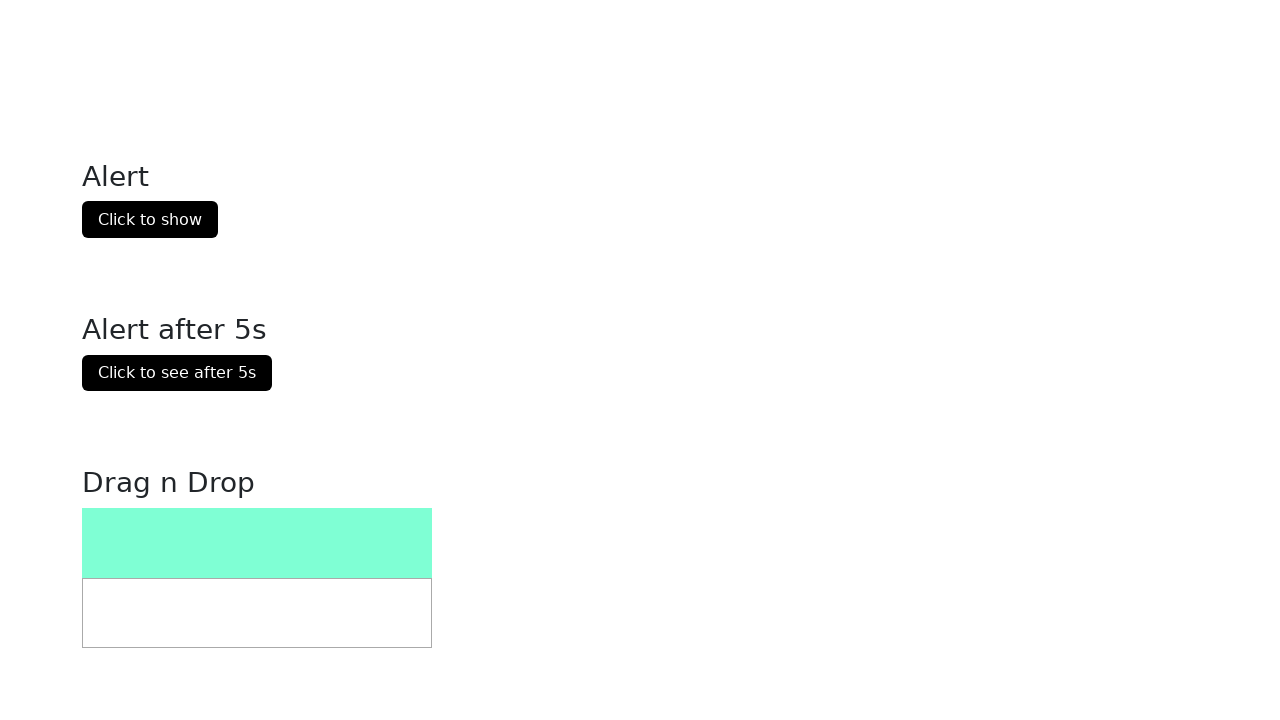

Waited 6 seconds for alert to appear and be accepted
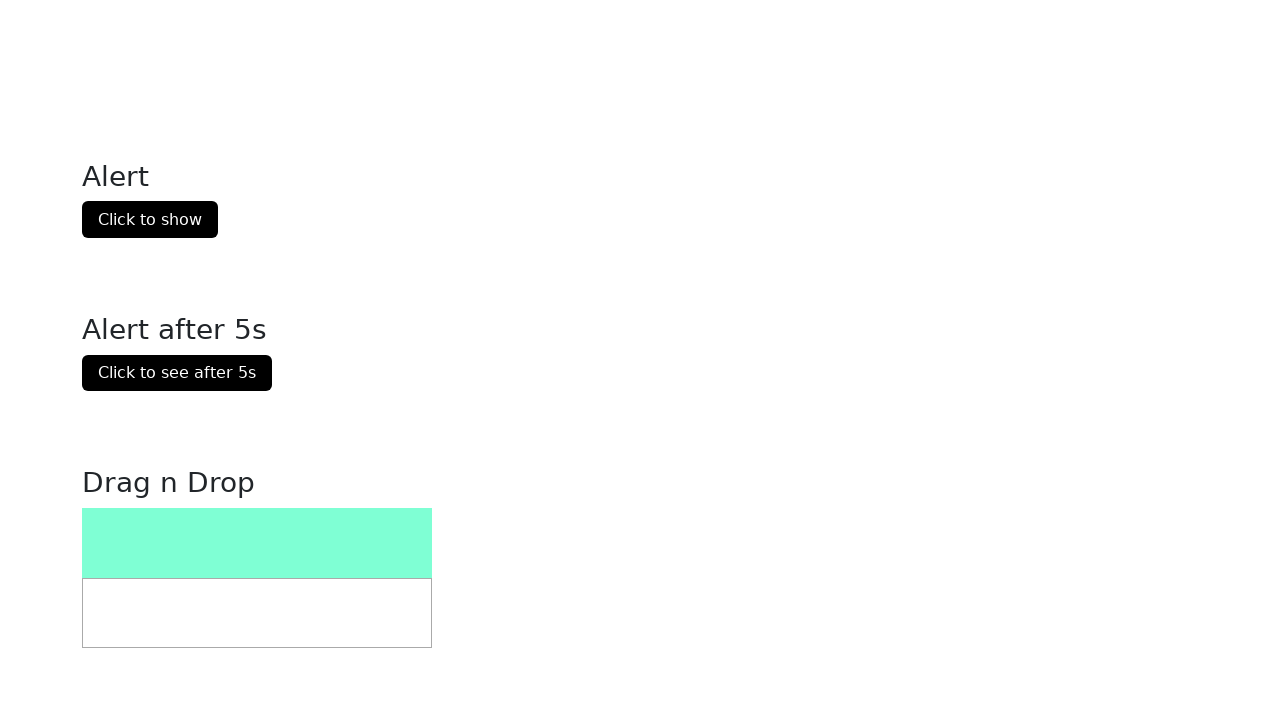

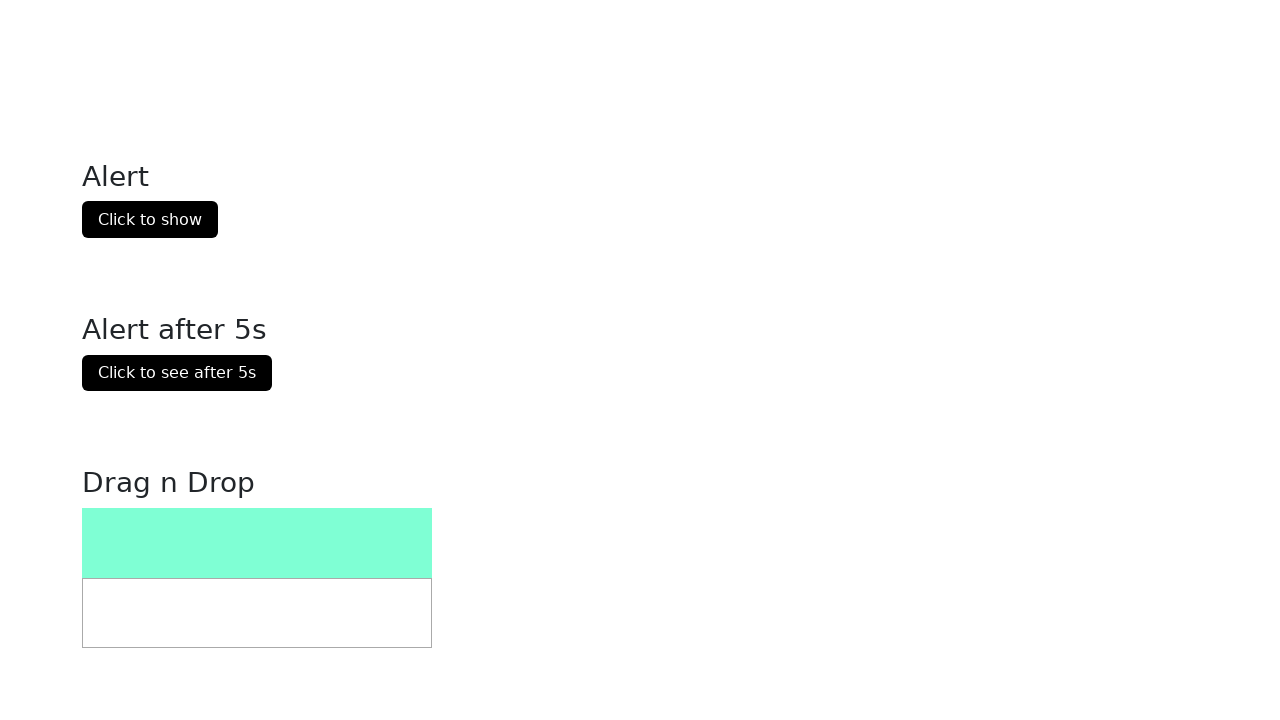